Tests drag and drop functionality by dragging a ball element to a gate element on the page

Starting URL: https://javascript.info/article/mouse-drag-and-drop/ball4/

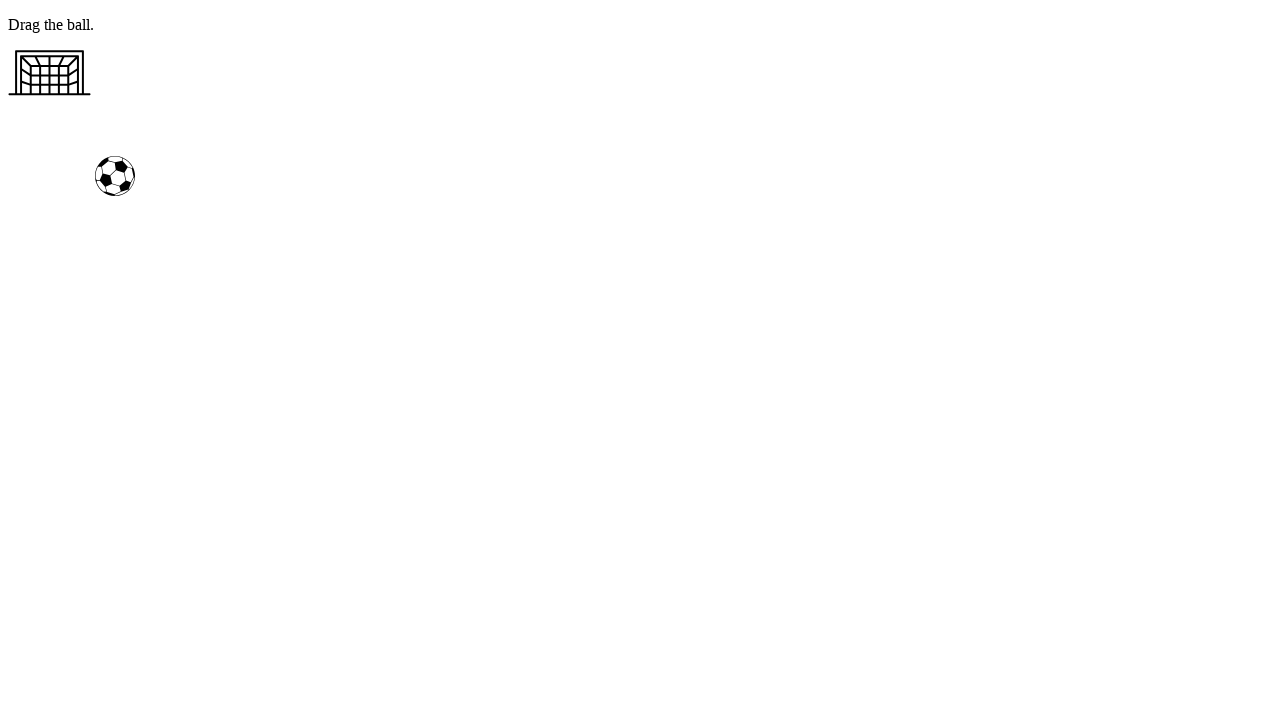

Located the ball element with id 'ball'
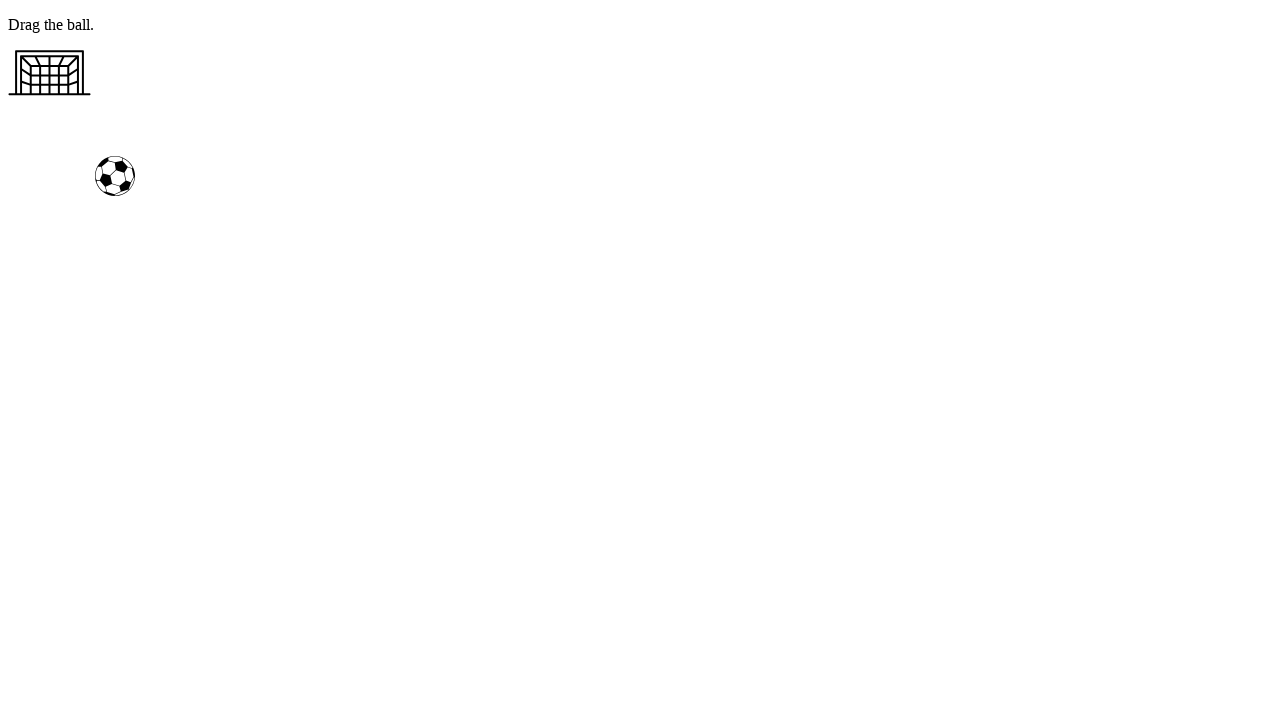

Located the gate element with id 'gate'
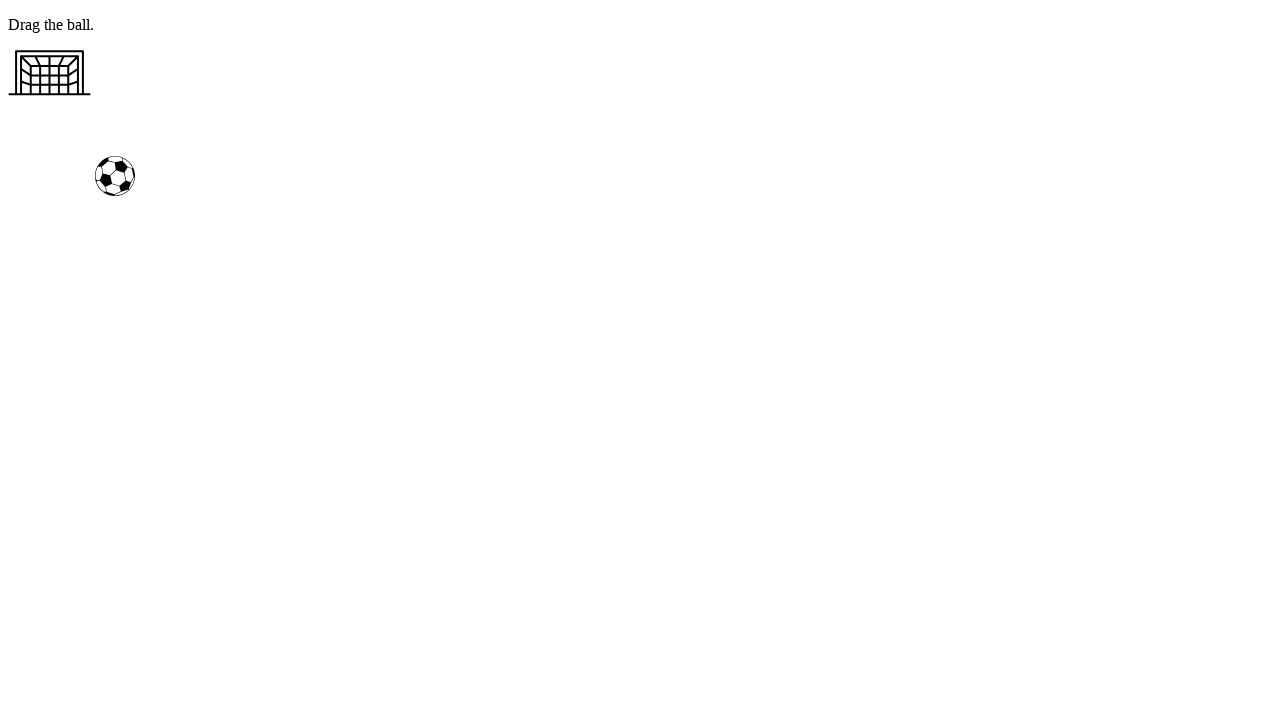

Dragged ball element to gate element at (50, 73)
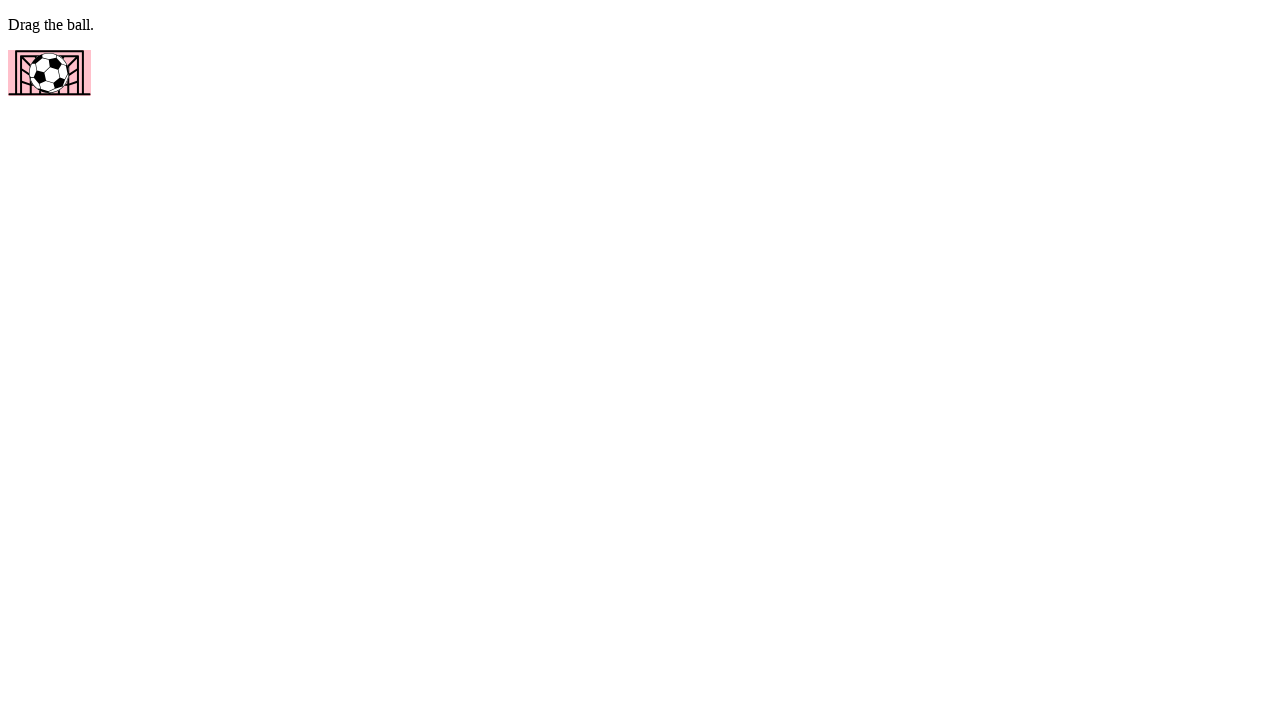

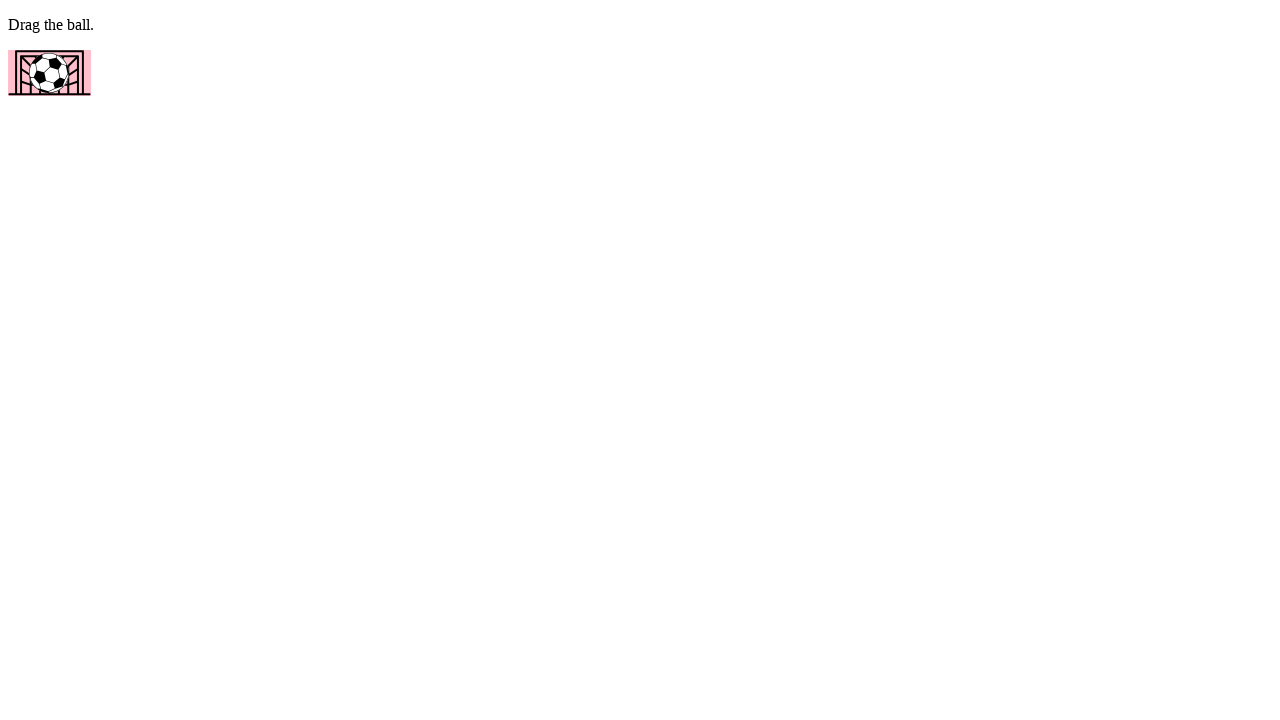